Tests date input functionality by entering a date via text field and verifying the result displays the entered date

Starting URL: https://kristinek.github.io/site/examples/actions

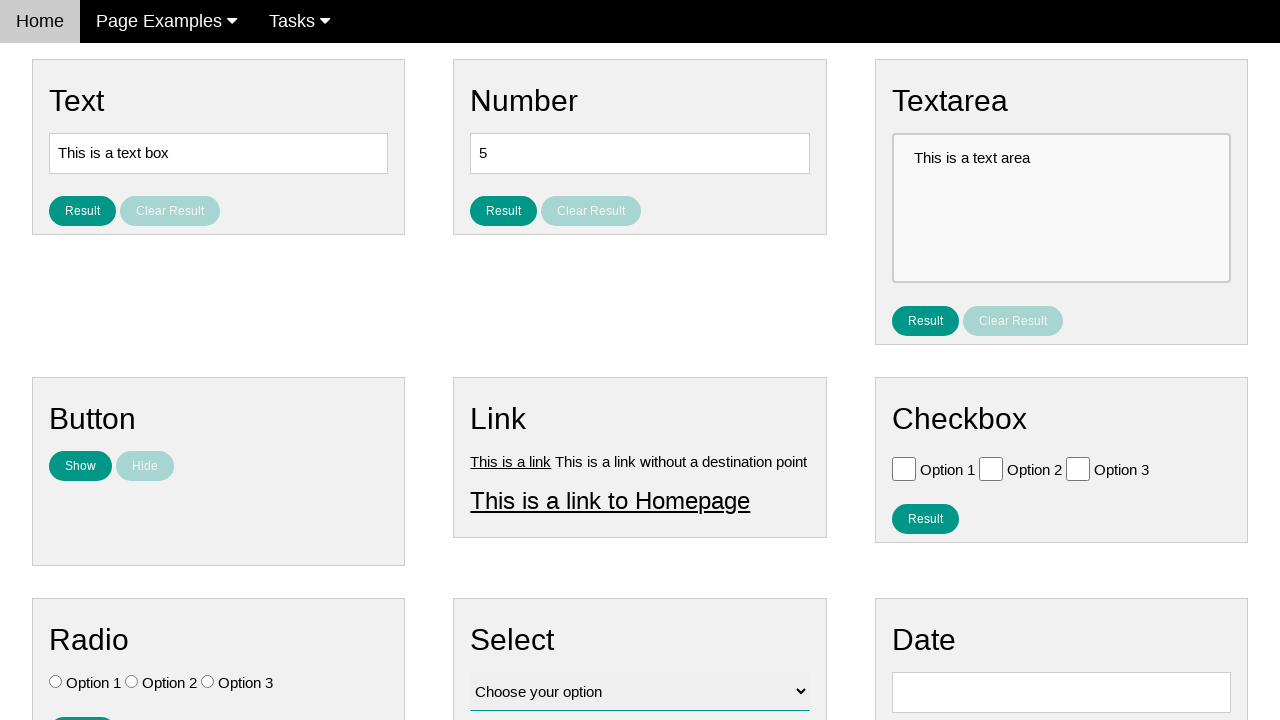

Entered date '02/05/1959' into the date text field on #vfb-8
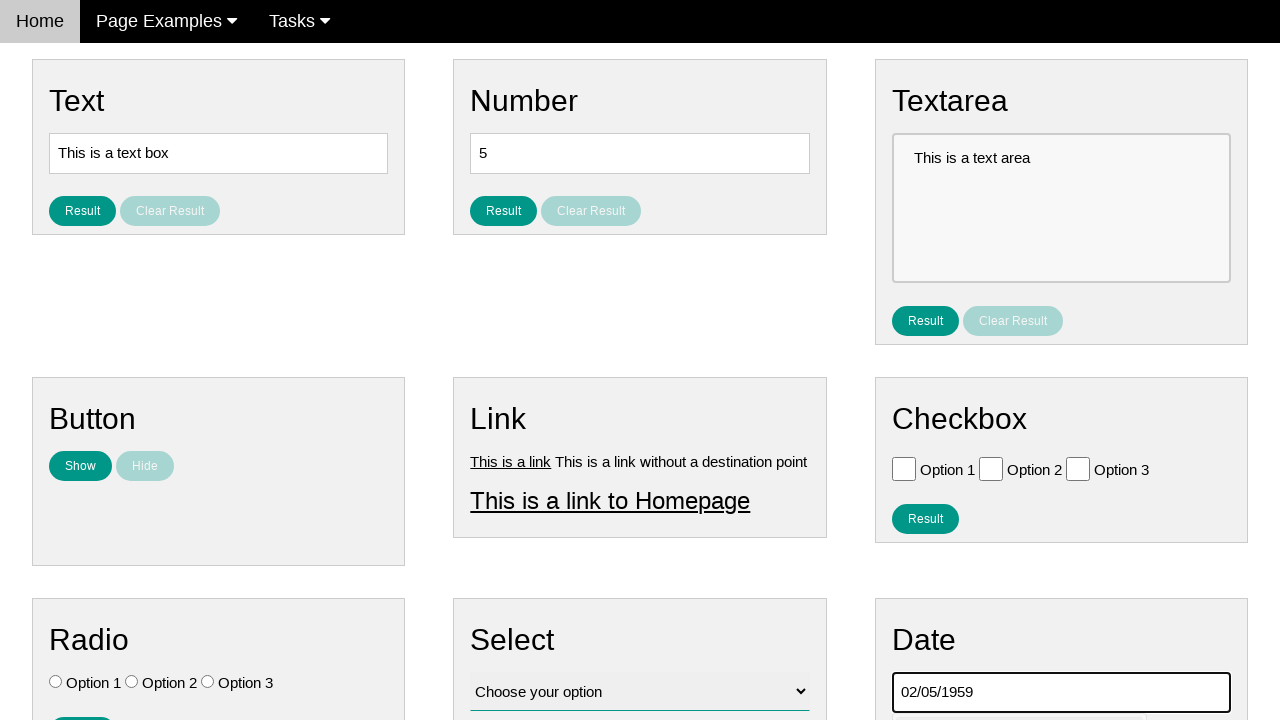

Clicked body to close any date picker at (640, 360) on body
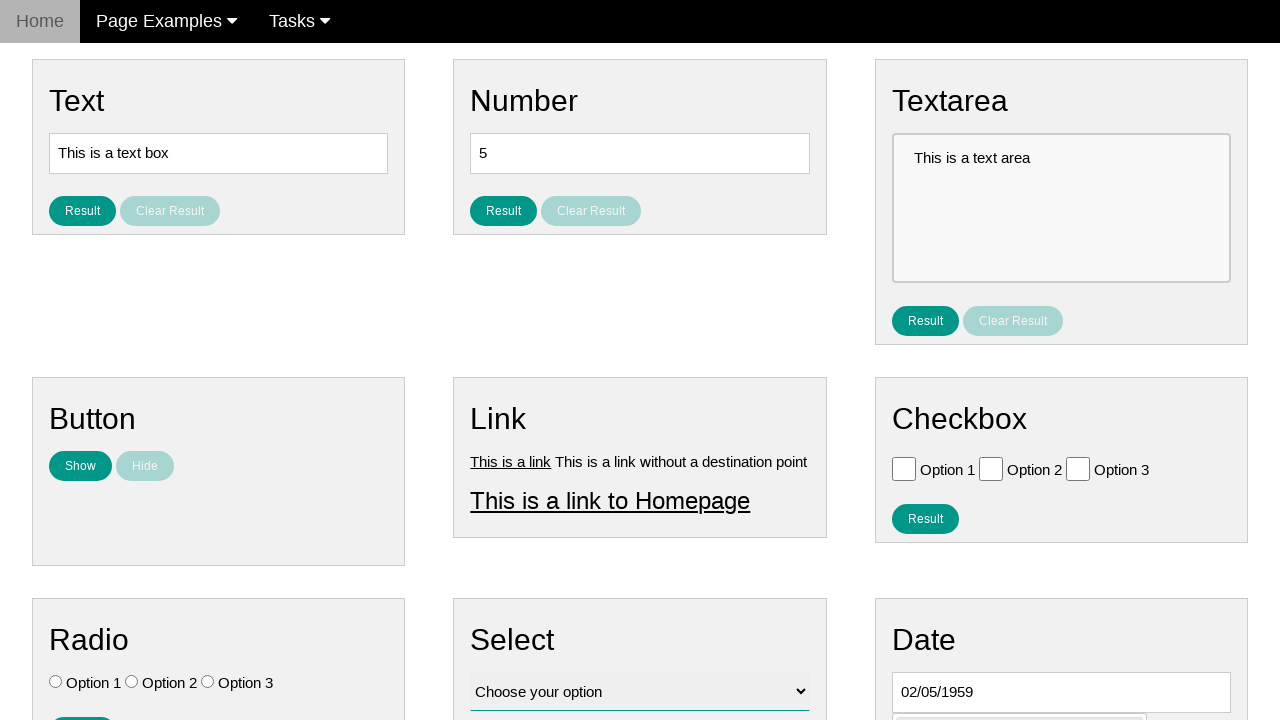

Clicked result button to submit date at (925, 425) on #result_button_date
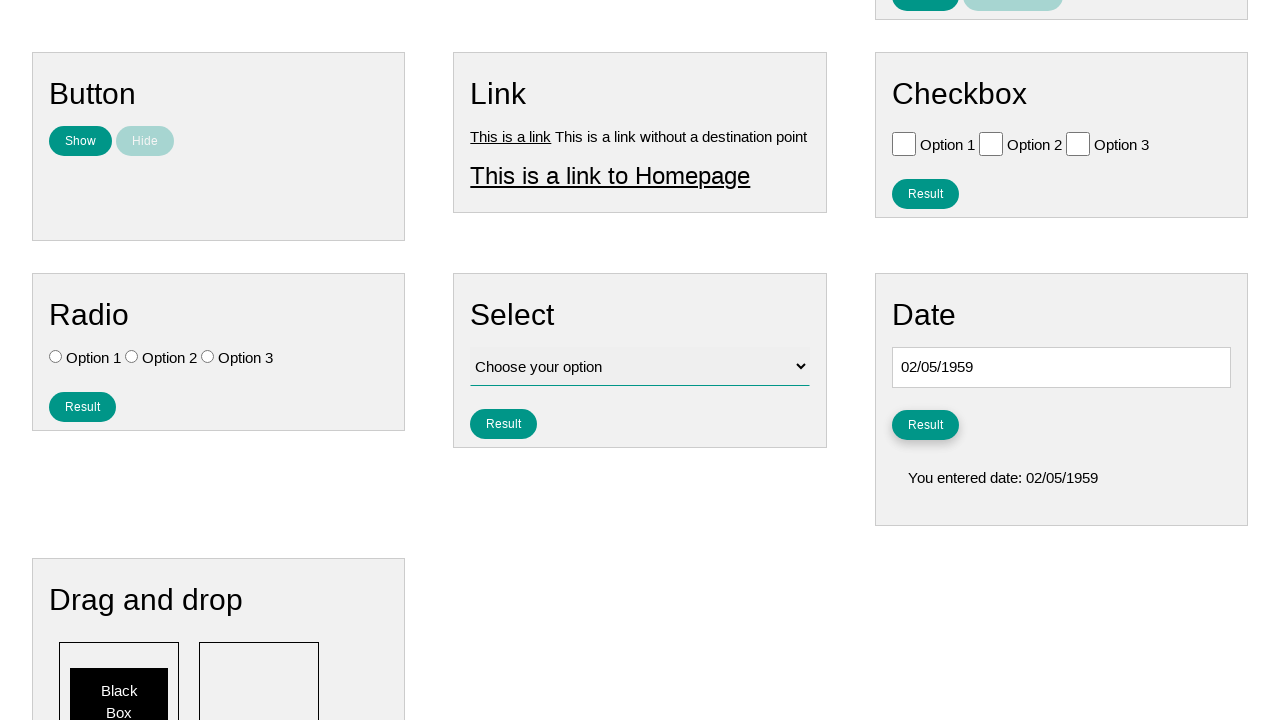

Result date element appeared on page
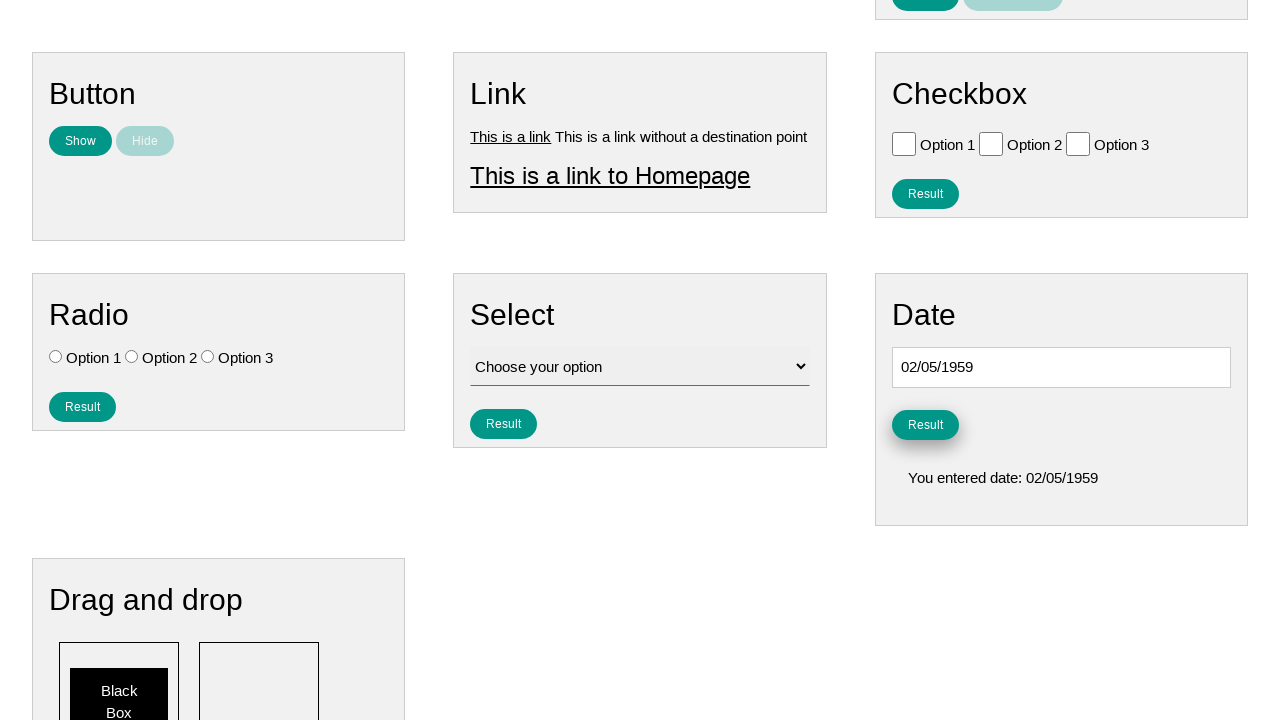

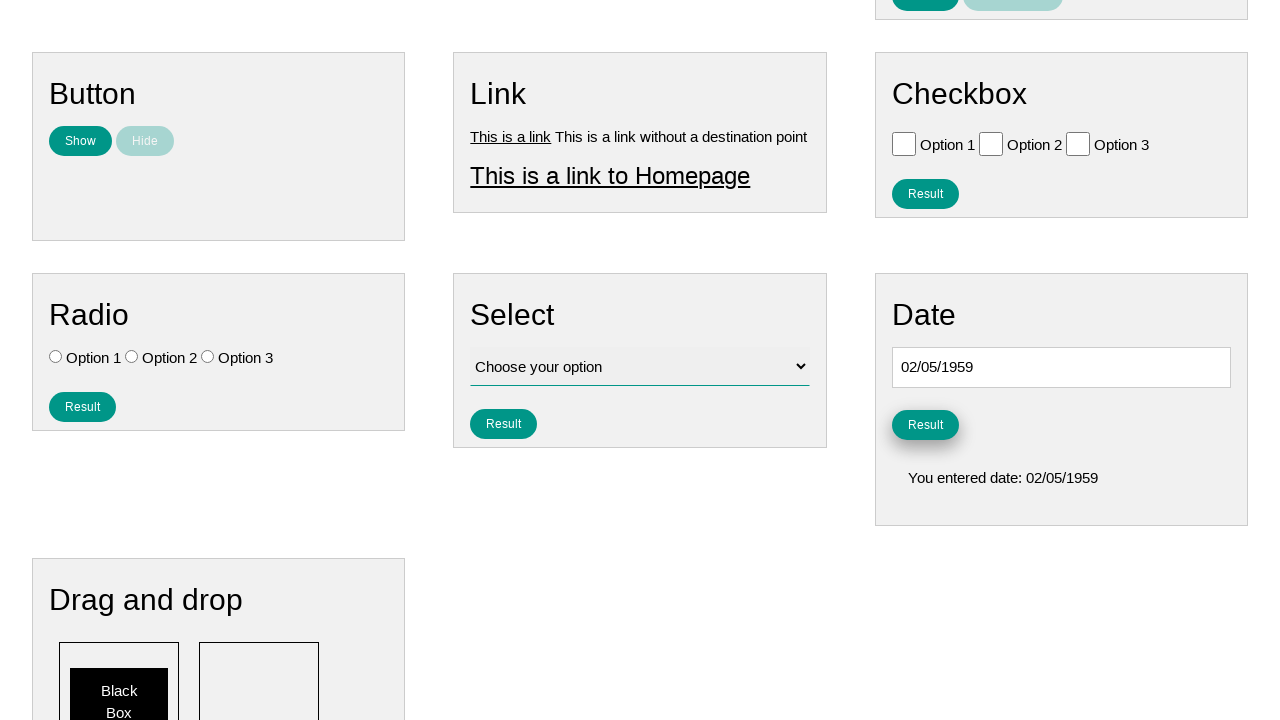